Tests JavaScript scroll functionality by scrolling down 500 pixels and then scrolling back up 500 pixels on the Selenium website

Starting URL: https://www.selenium.dev/

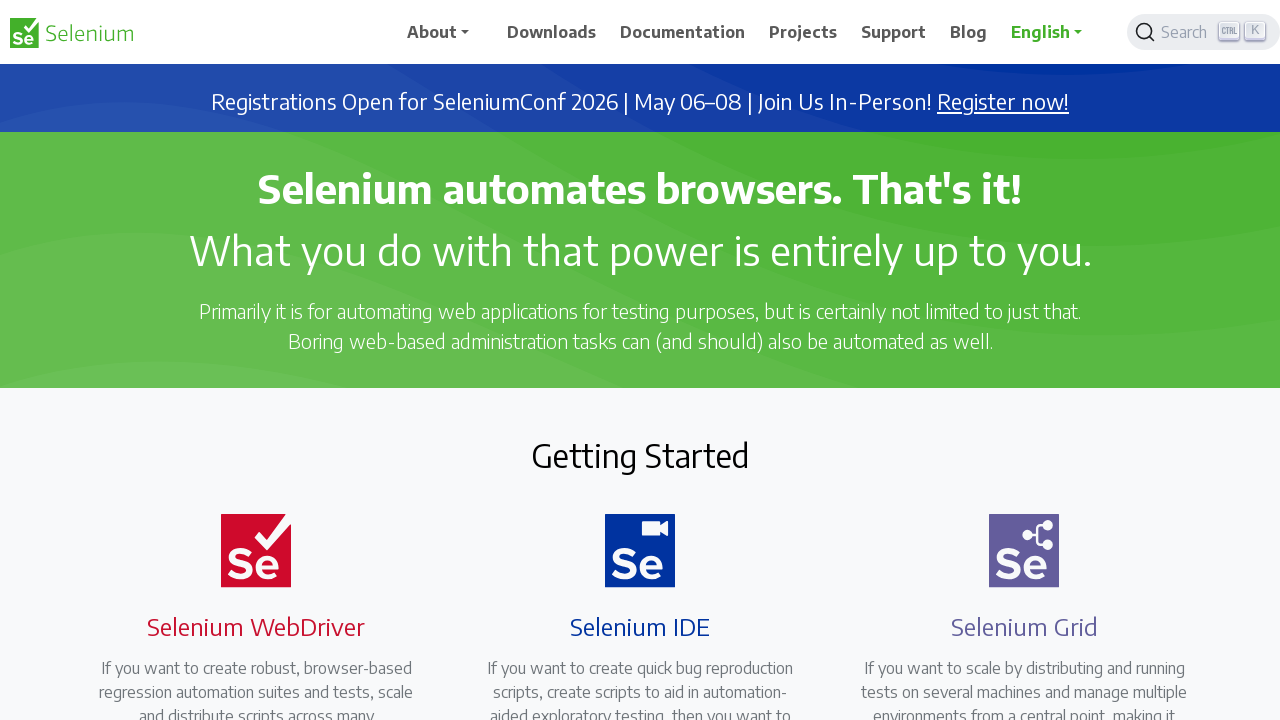

Navigated to Selenium website
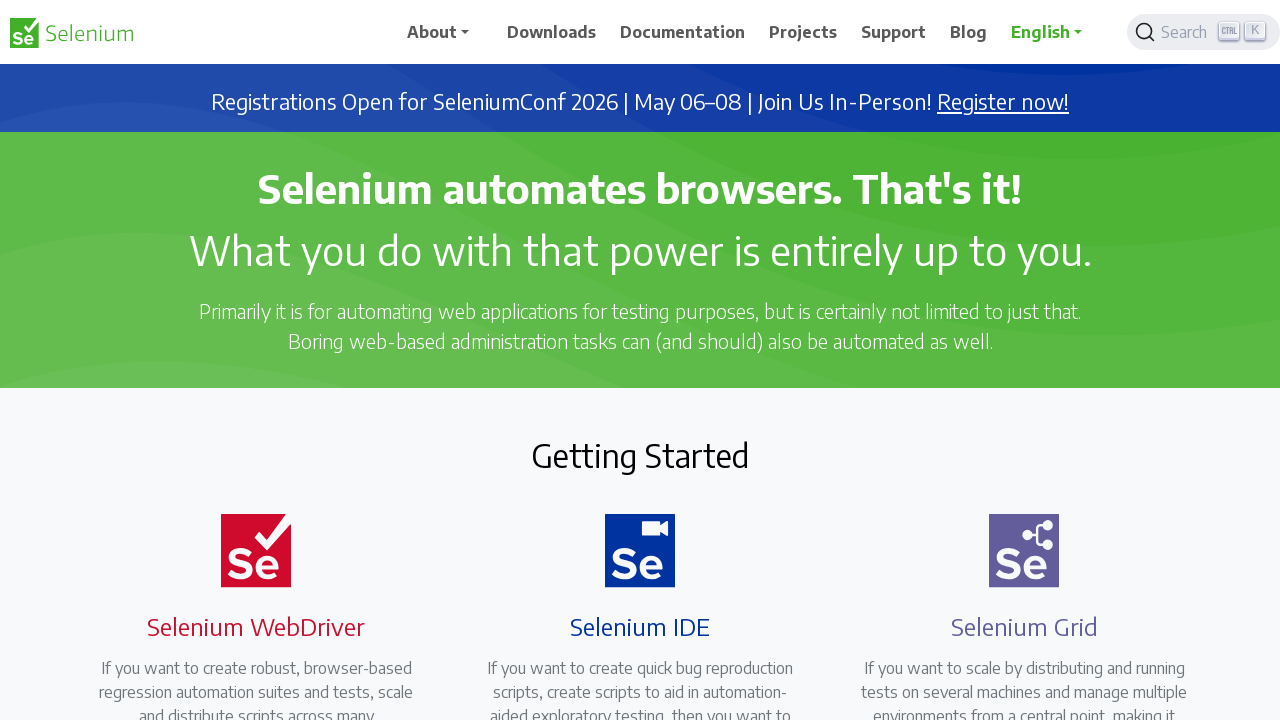

Scrolled down 500 pixels
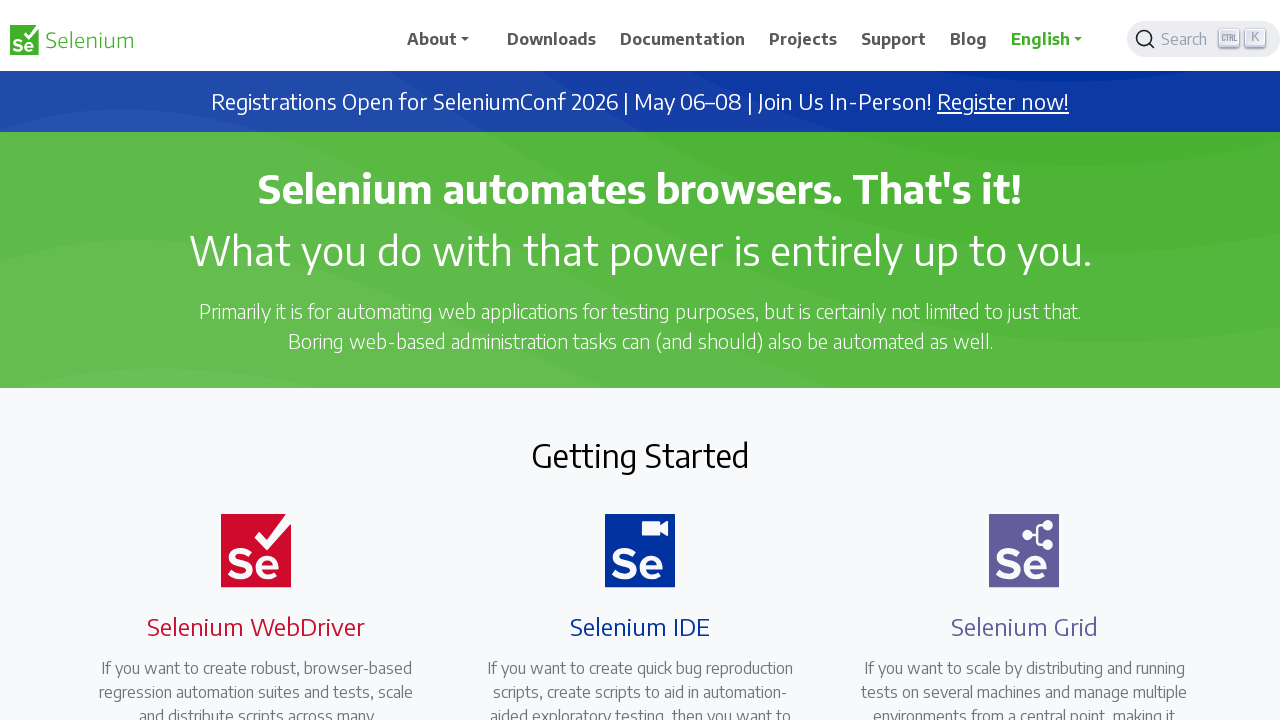

Waited 2 seconds to observe the scroll
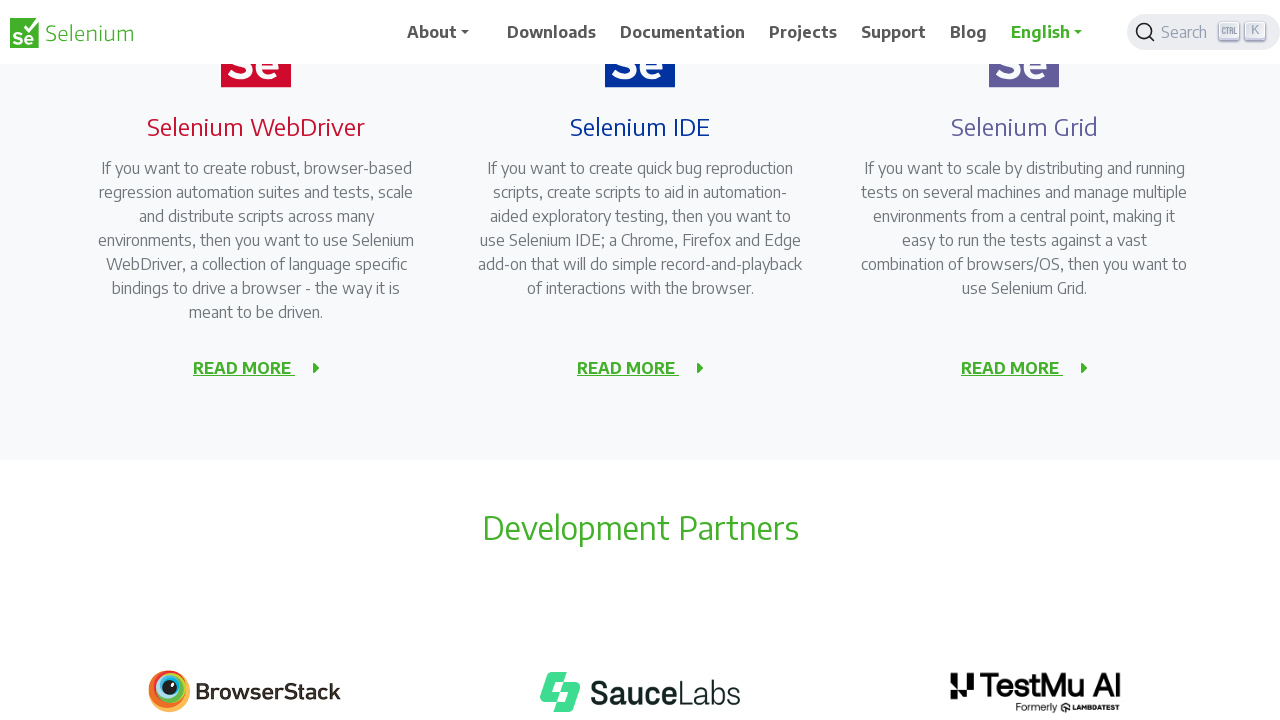

Scrolled back up 500 pixels
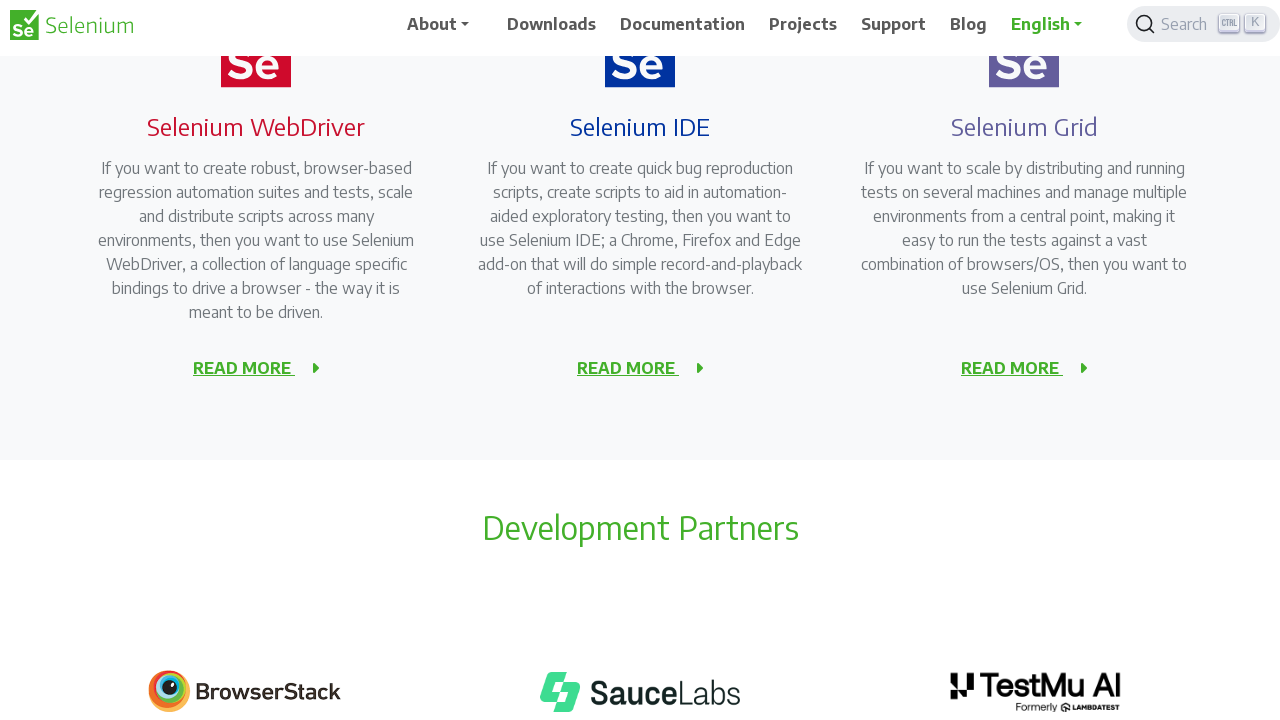

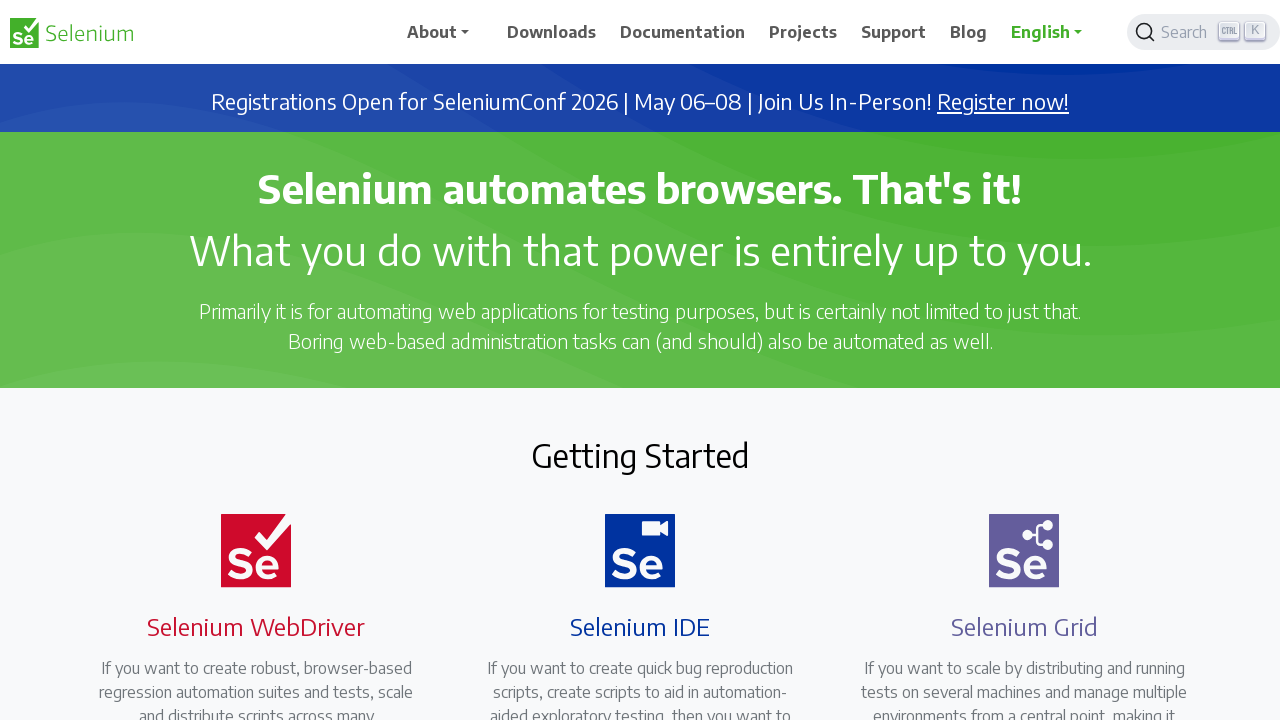